Tests keyboard input events by pressing keys and performing a key combination (Ctrl+A, Ctrl+C) to select all and copy content on an input events demo page

Starting URL: https://www.training-support.net/selenium/input-events

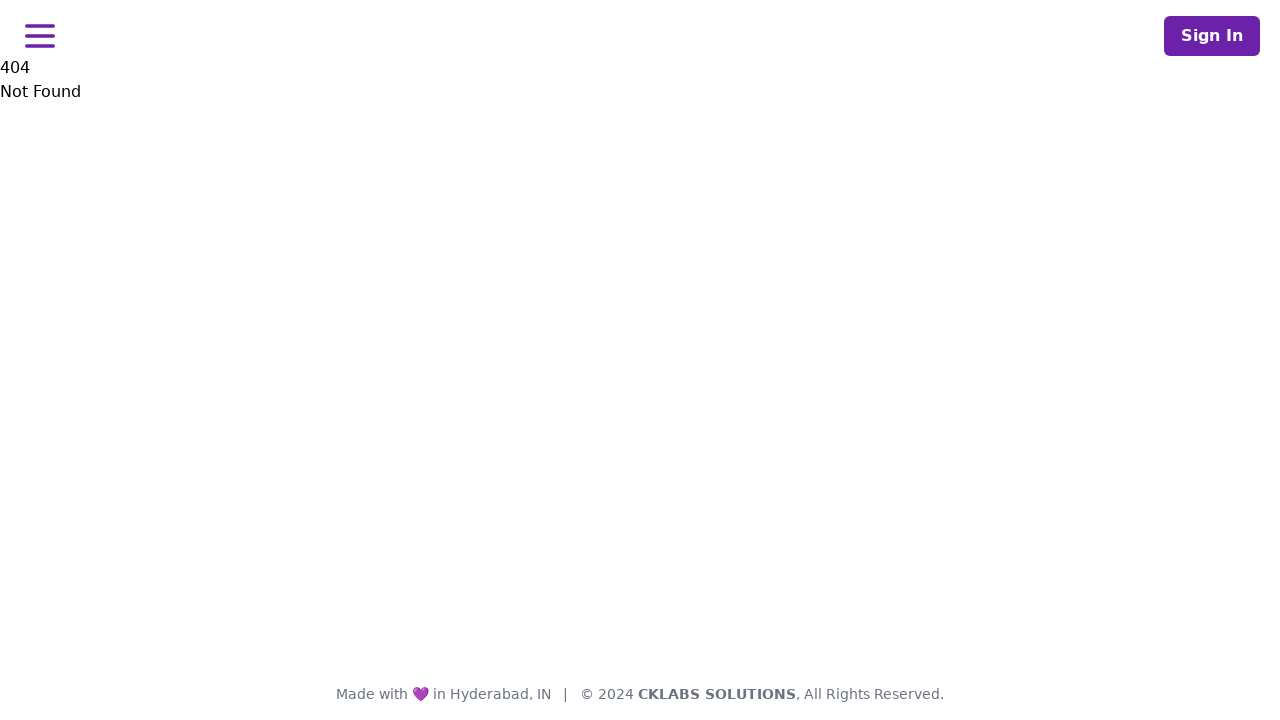

Pressed key 'A' to type a character
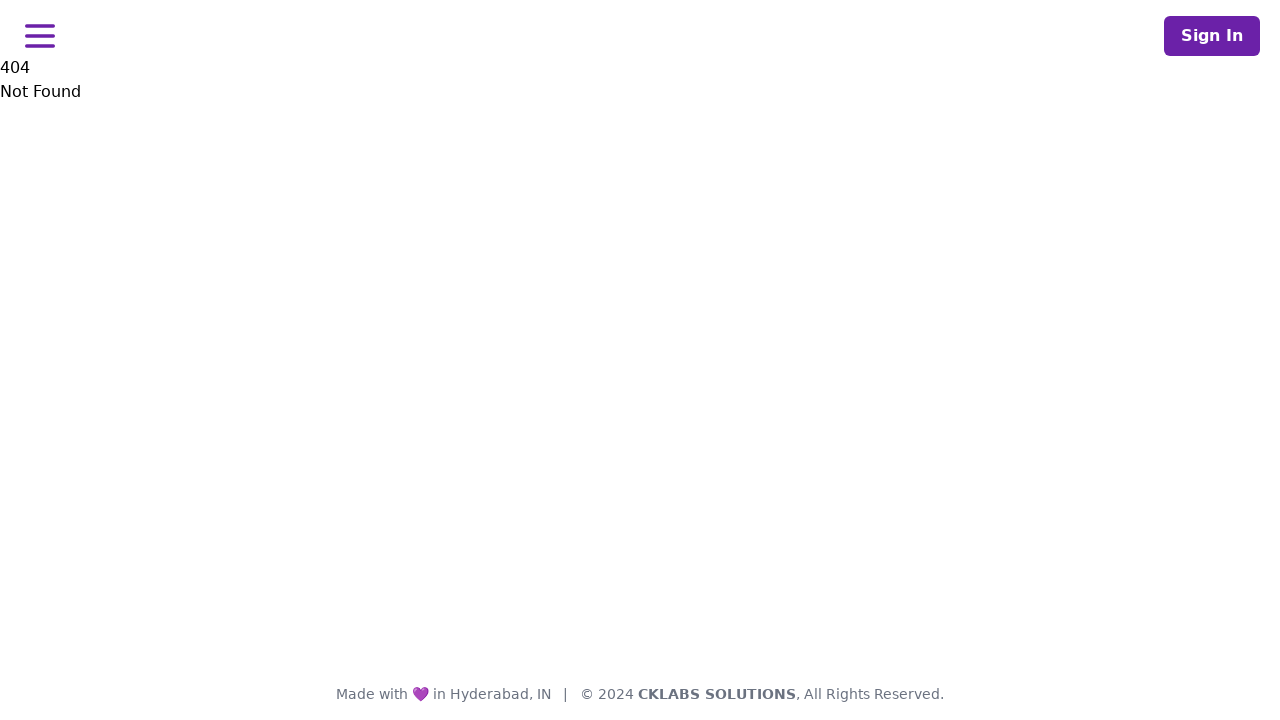

Pressed Ctrl+A to select all content
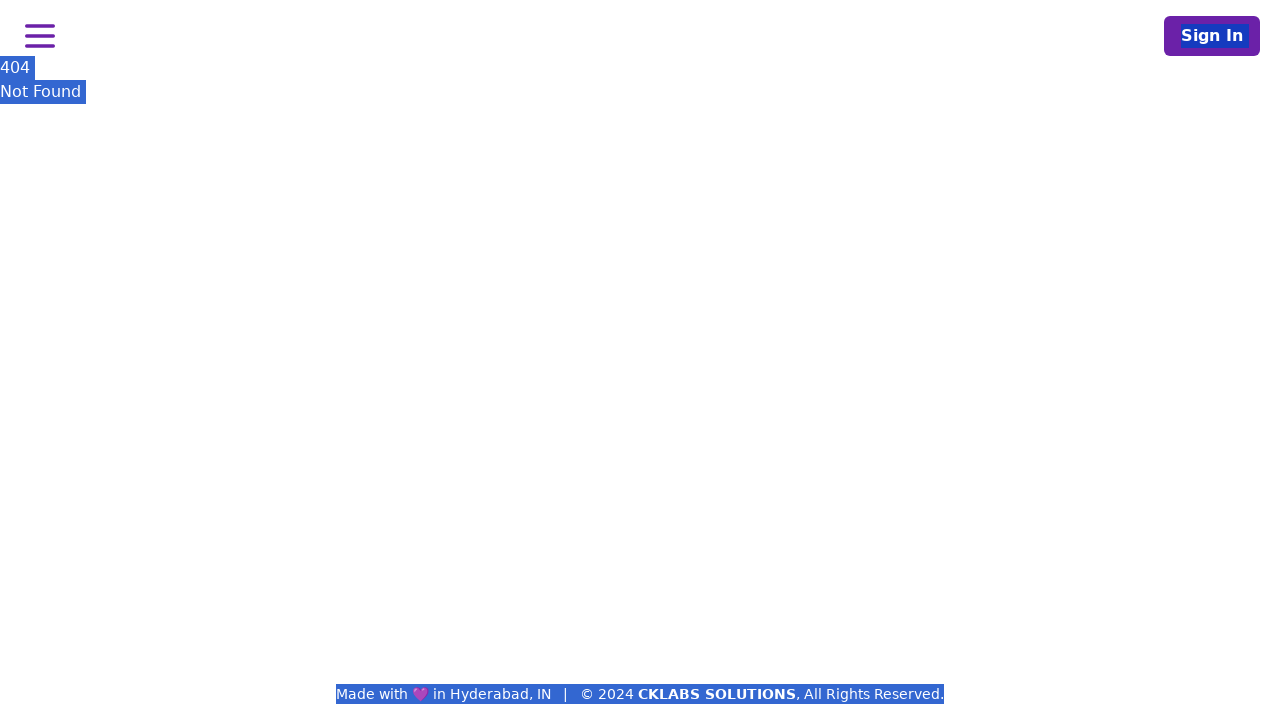

Pressed Ctrl+C to copy selected content
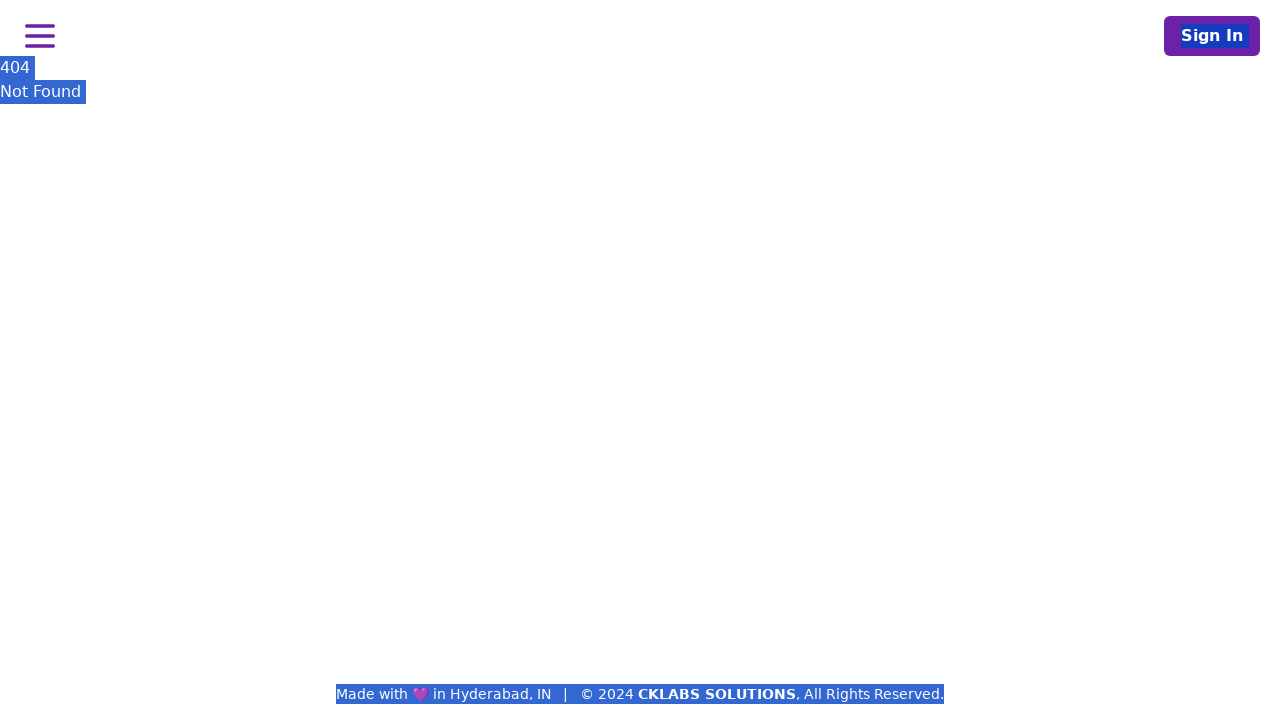

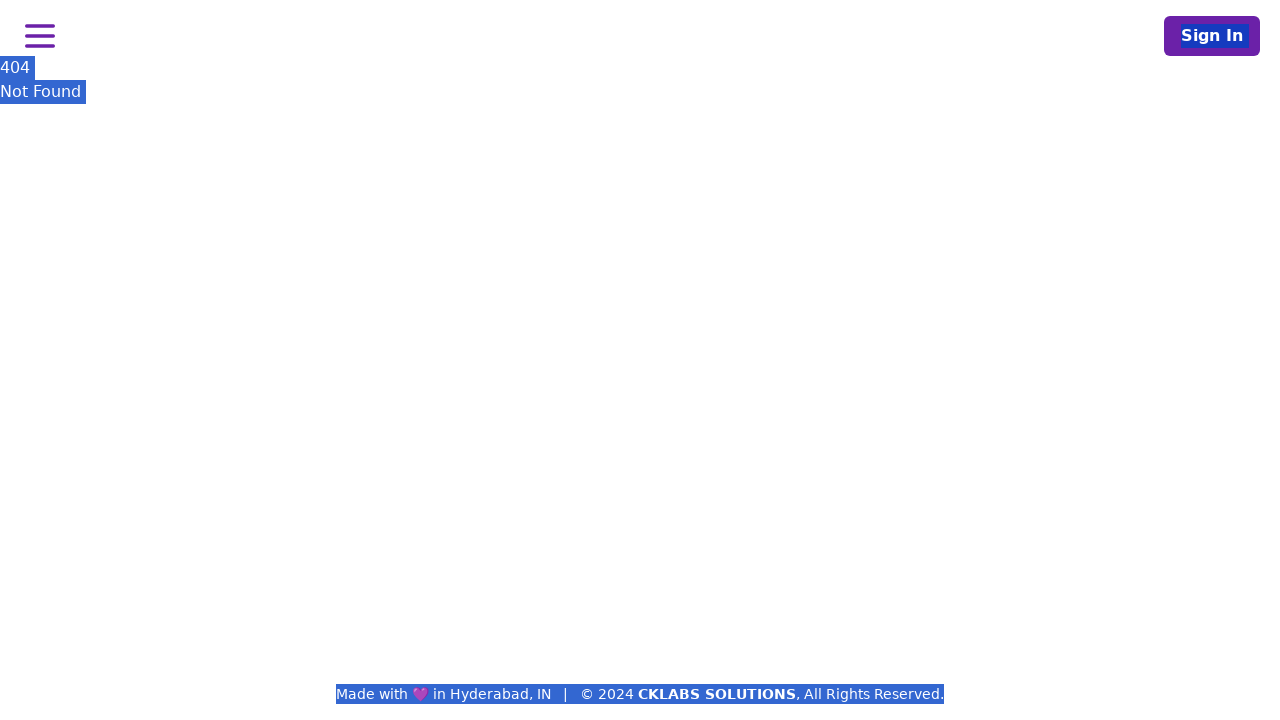